Tests a calendar date picker widget by clicking on the second date picker field and selecting day 25 from the calendar popup

Starting URL: https://www.hyrtutorials.com/p/calendar-practice.html

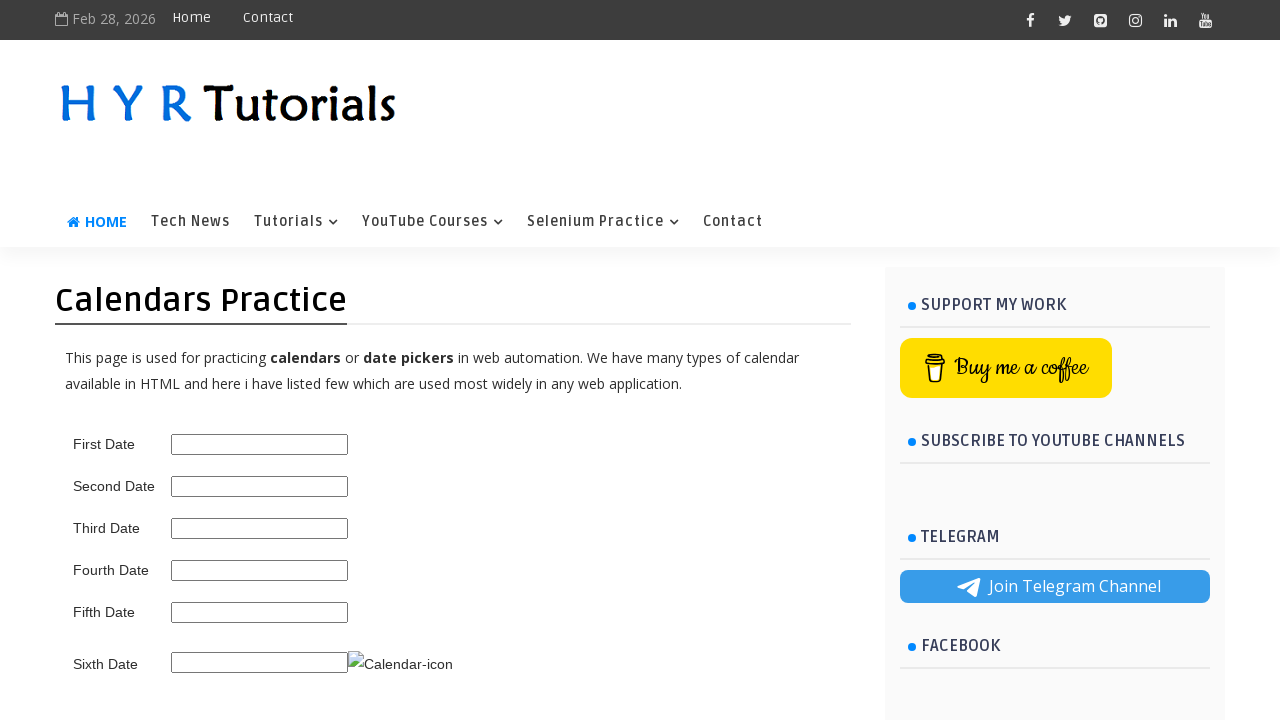

Clicked on the second date picker field to open the calendar at (260, 486) on #second_date_picker
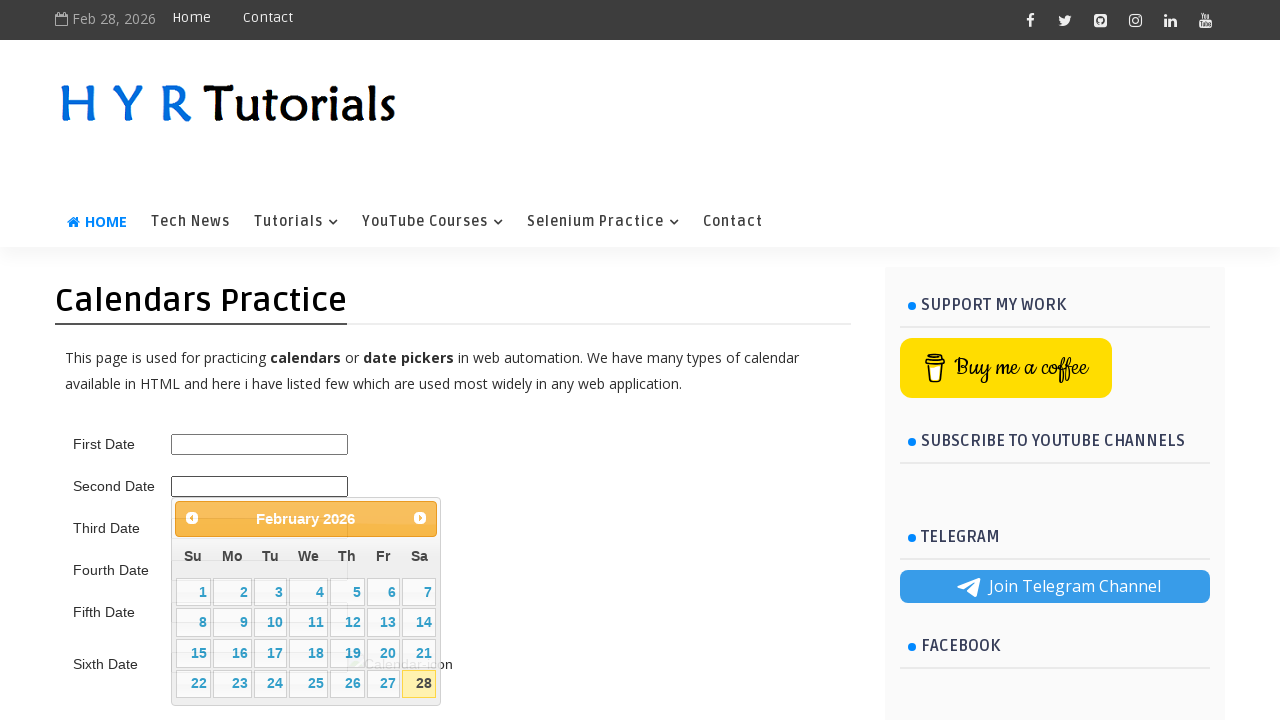

Selected day 25 from the calendar popup at (309, 684) on //table[@class='ui-datepicker-calendar']//td[not(contains(@class,'ui-datepicker-
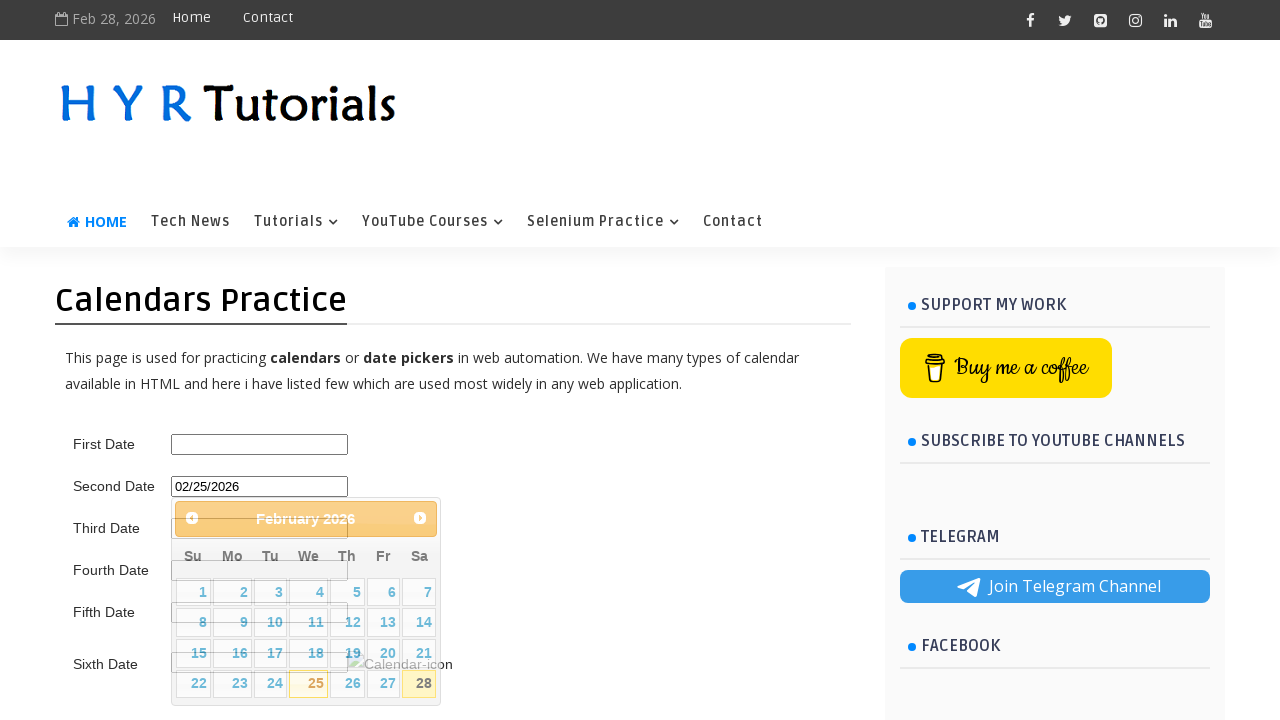

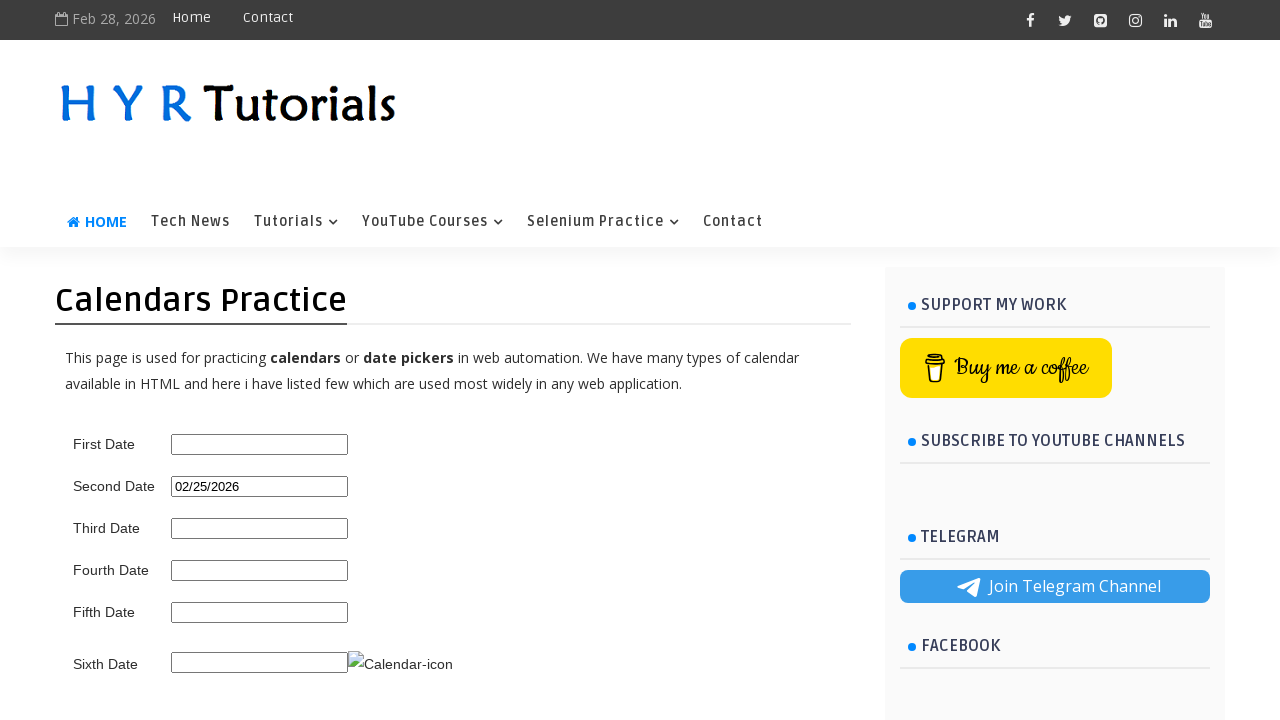